Tests text comparison tool by entering text in first textarea, copying it using keyboard shortcuts, and pasting it into the second textarea

Starting URL: https://text-compare.com/

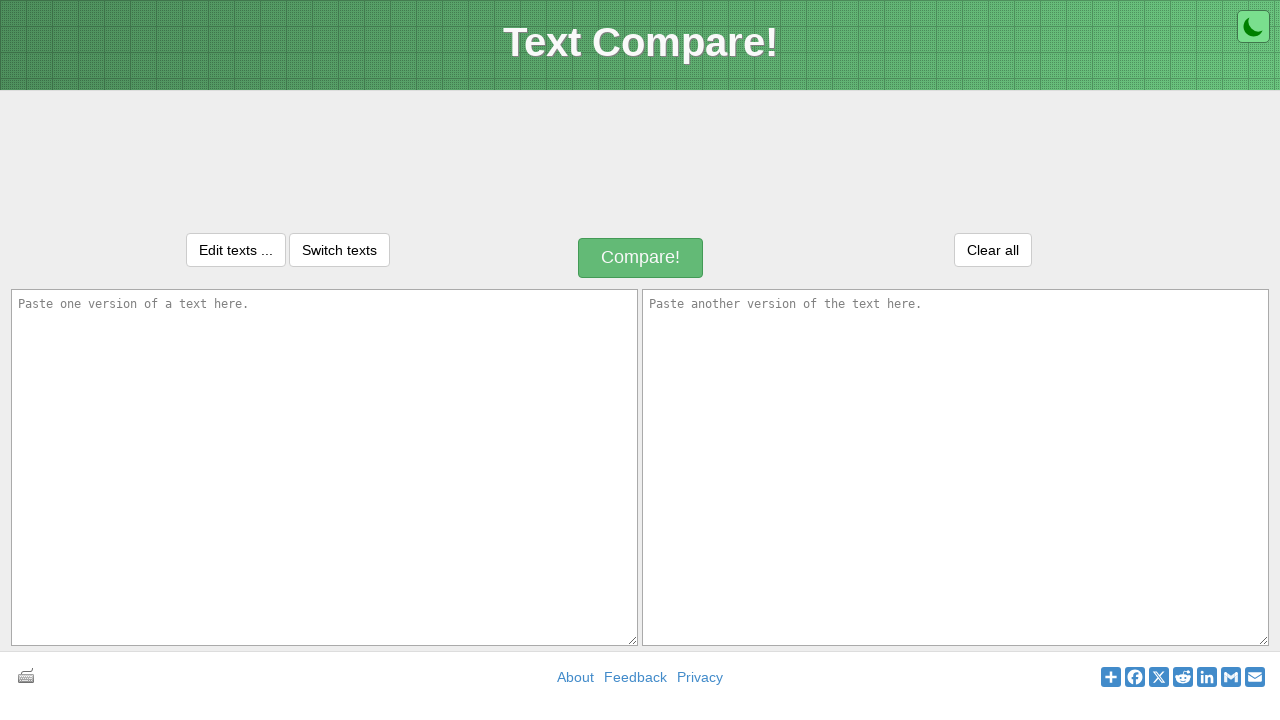

Entered text 'welcome to selenium' in first textarea on #inputText1
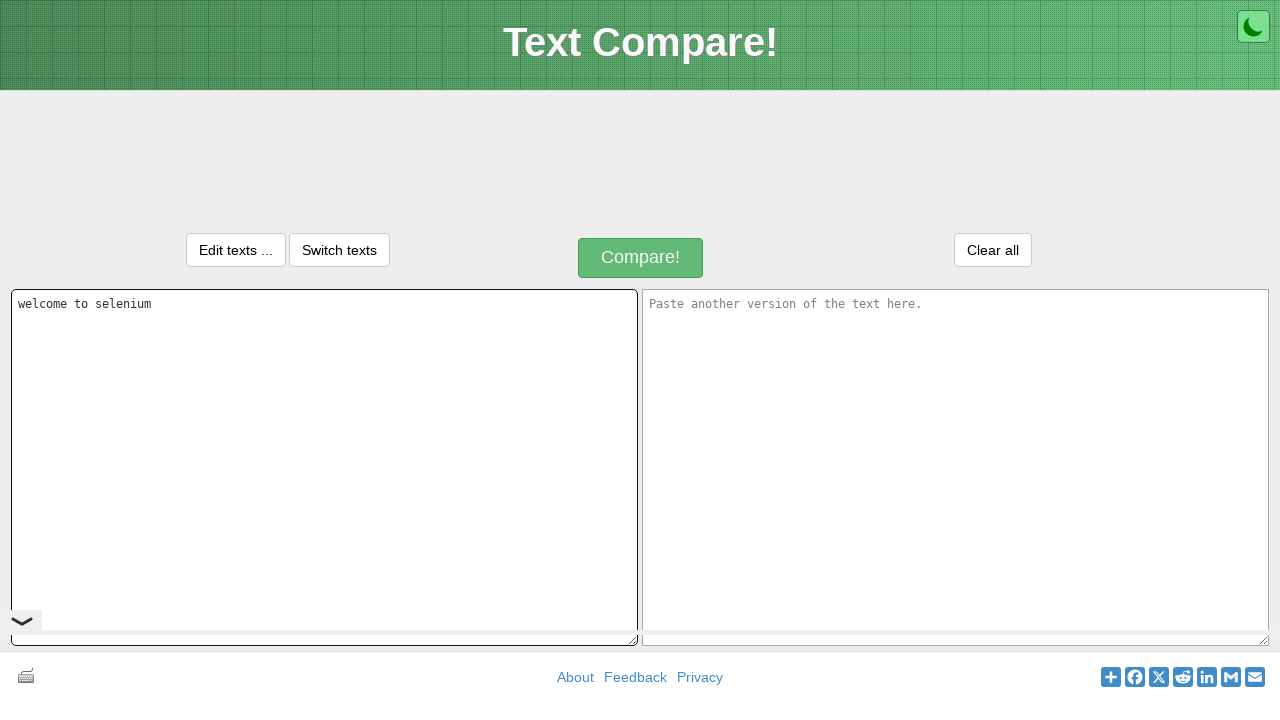

Focused on first textarea on #inputText1
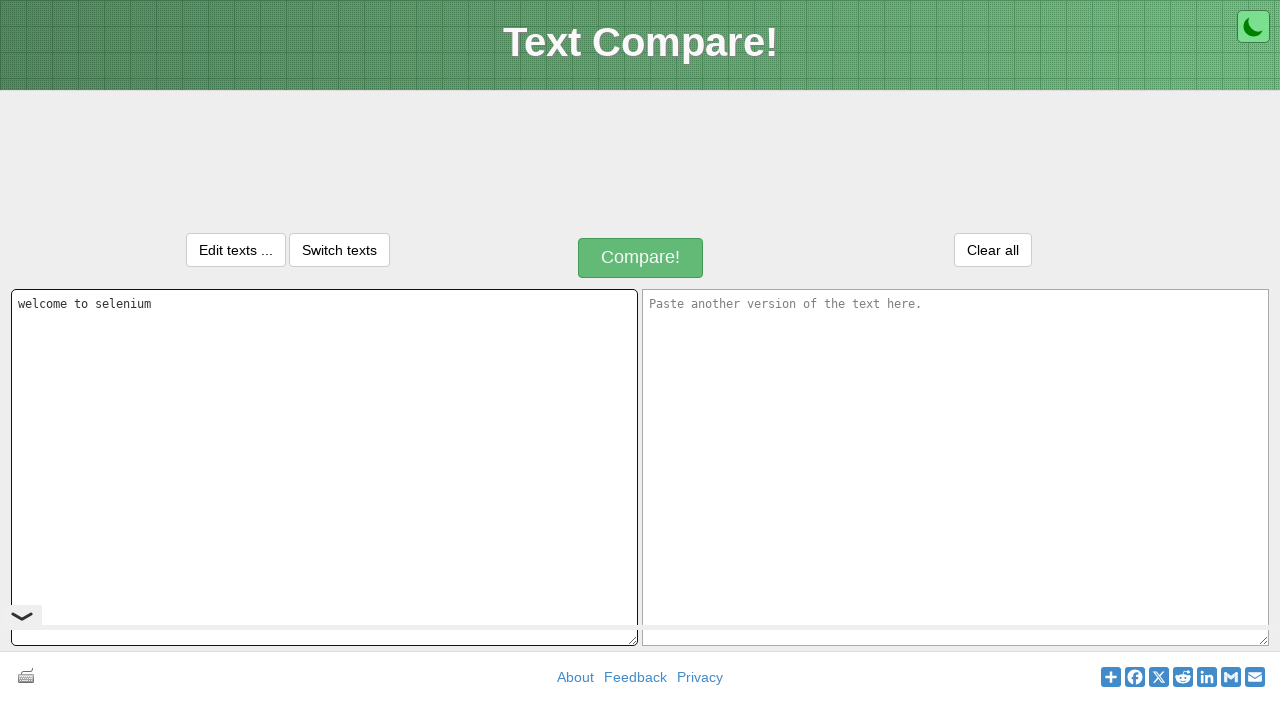

Selected all text in first textarea using Ctrl+A
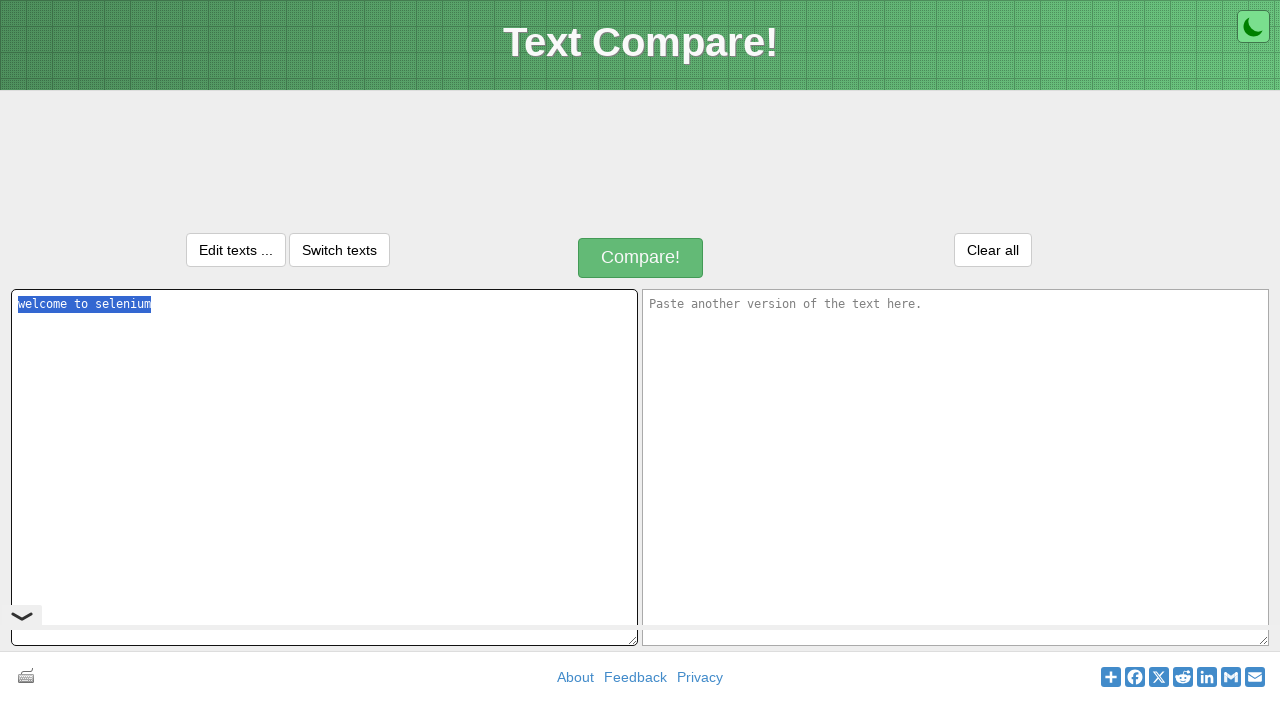

Copied text from first textarea using Ctrl+C
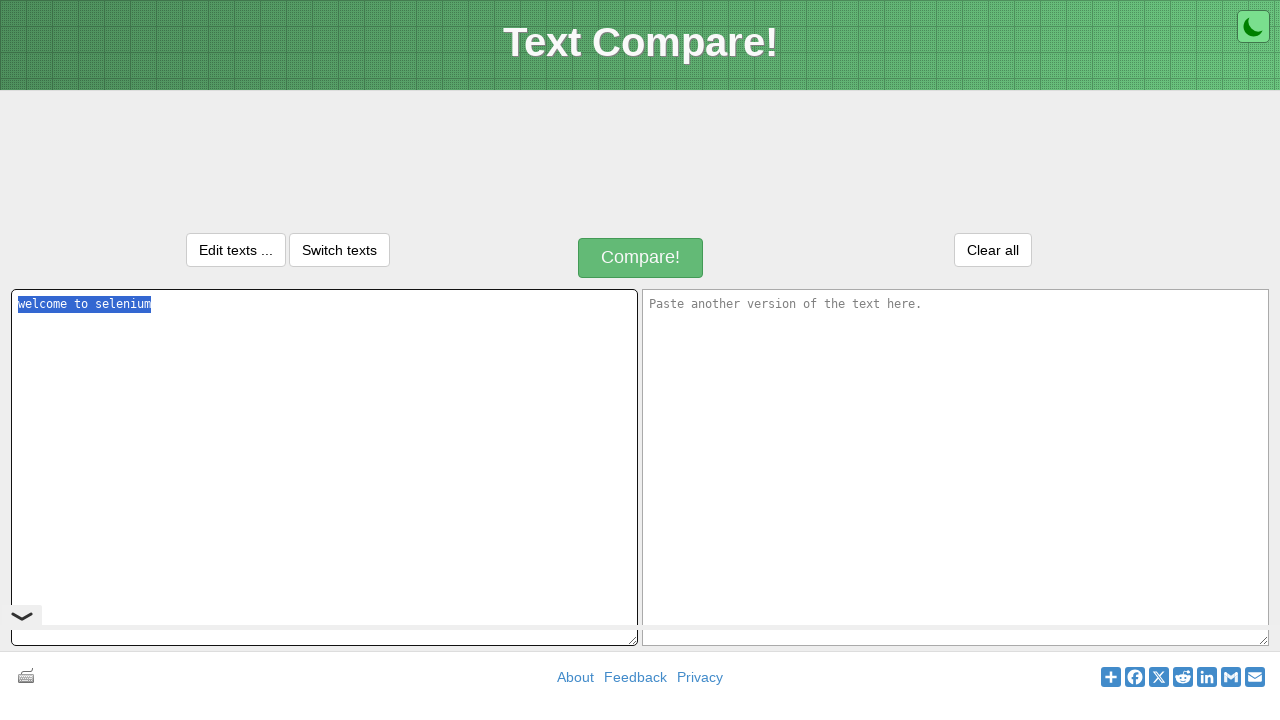

Moved focus to second textarea using Tab
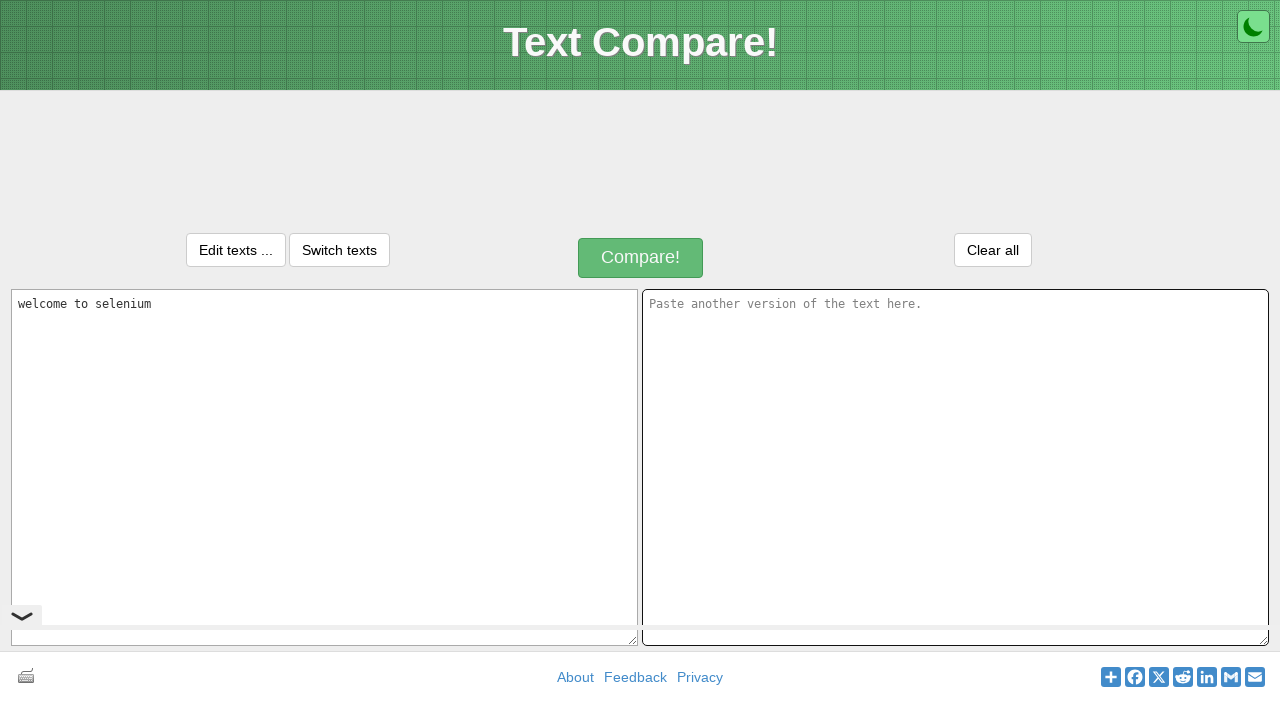

Pasted text into second textarea using Ctrl+V
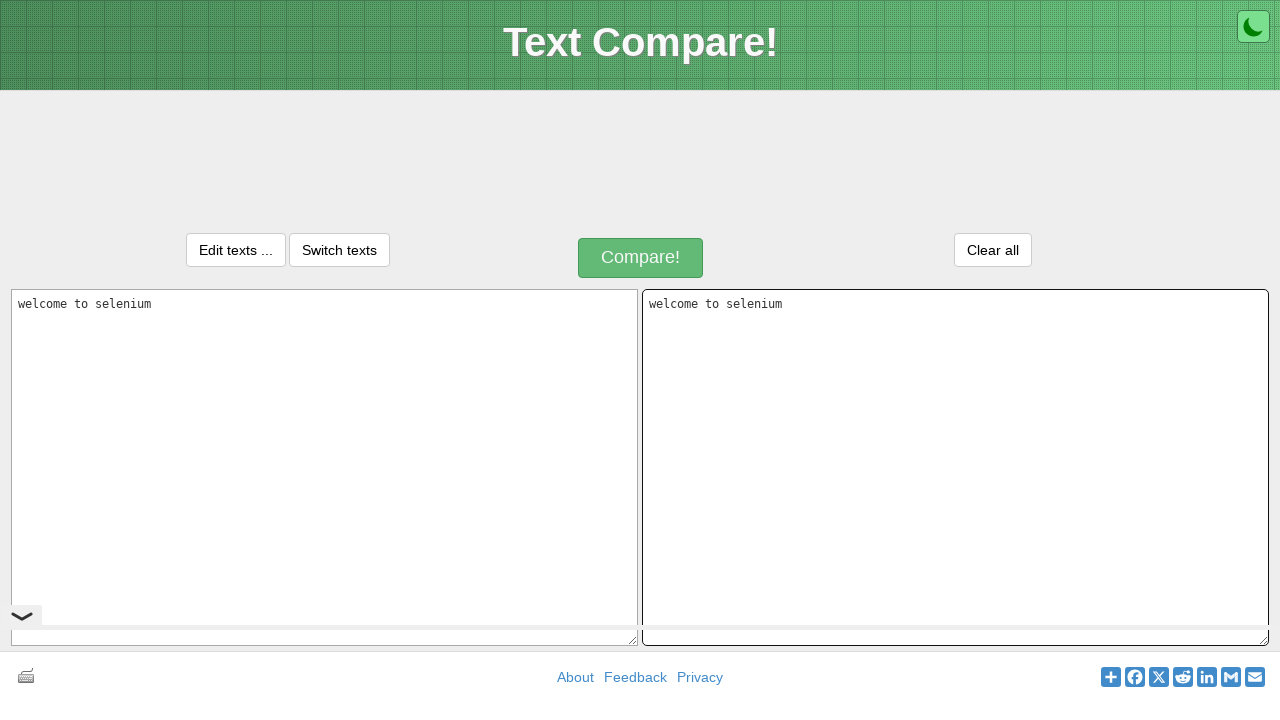

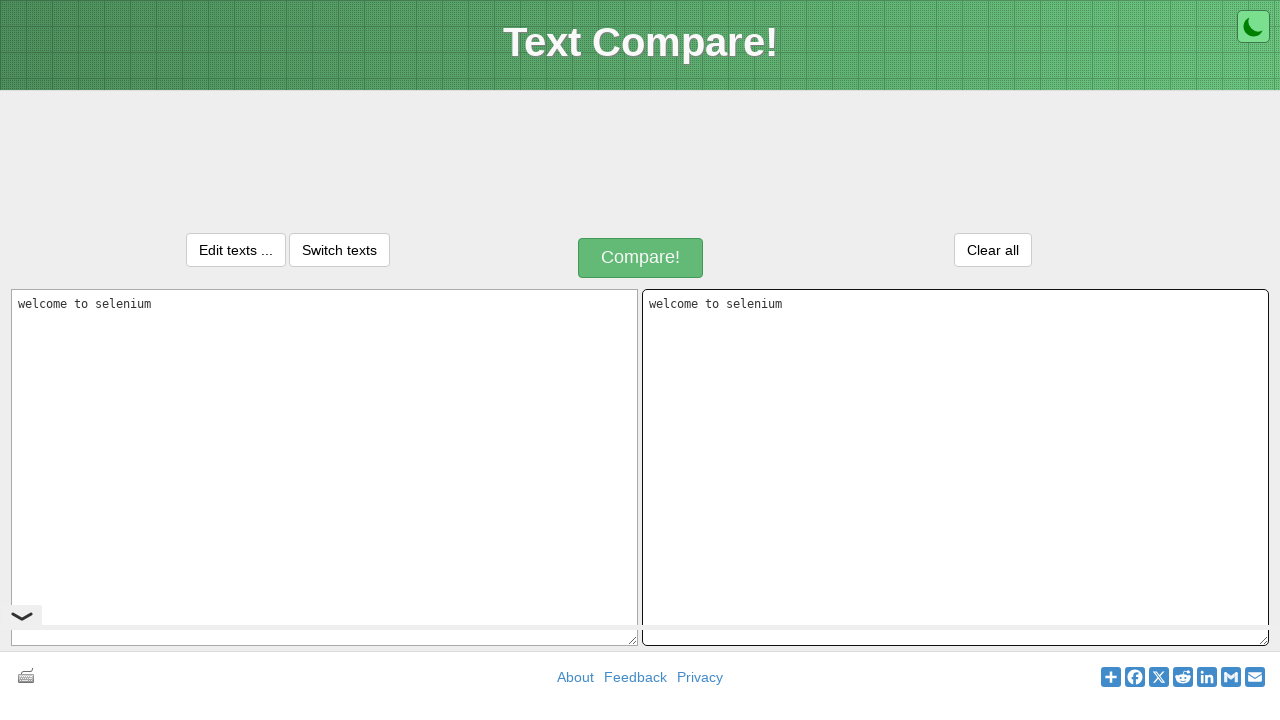